Tests popup window handling by clicking a link that opens a popup window, then switching to and closing the popup while keeping the parent window open.

Starting URL: http://omayo.blogspot.com/

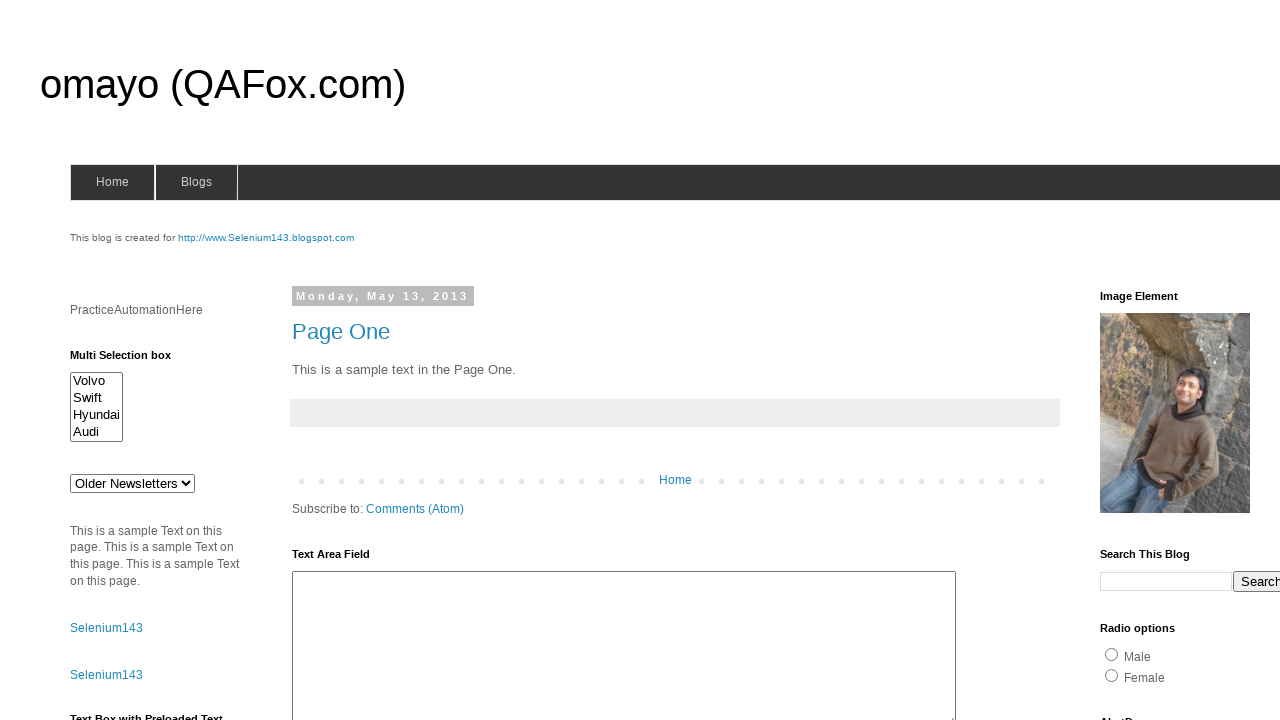

Clicked link to open popup window at (132, 360) on xpath=//a[text()='Open a popup window']
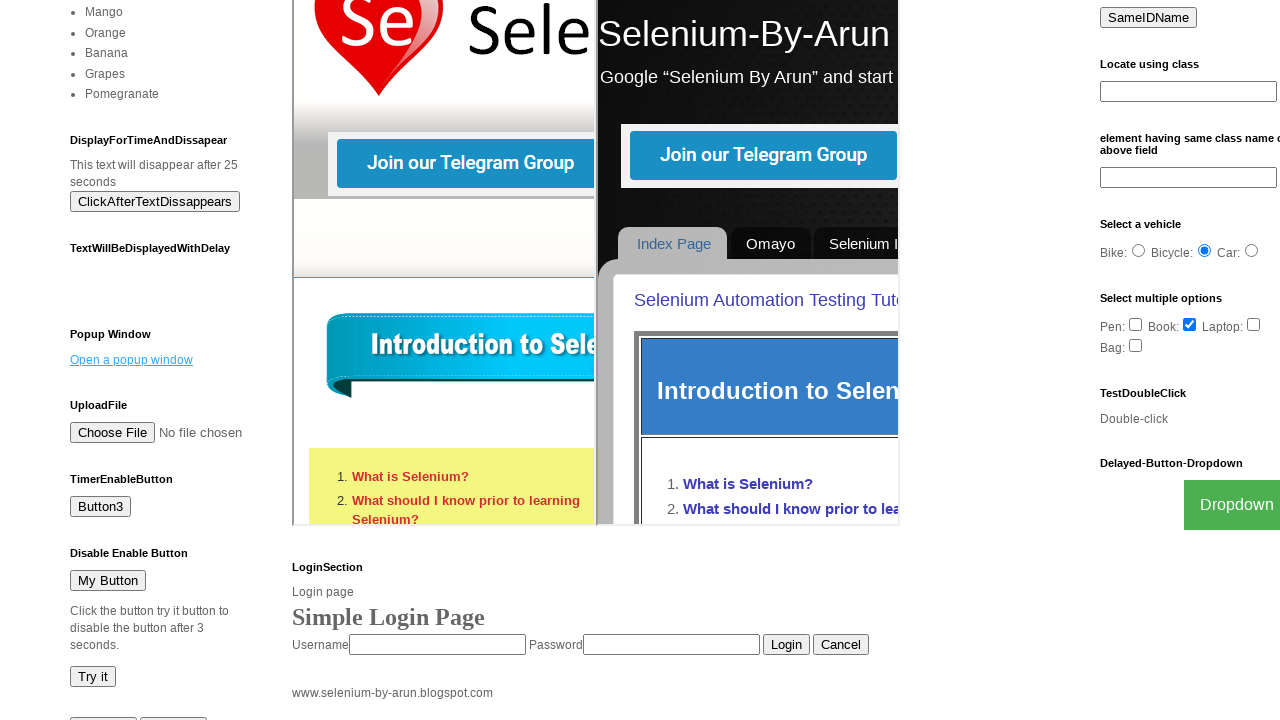

Popup window opened and reference obtained
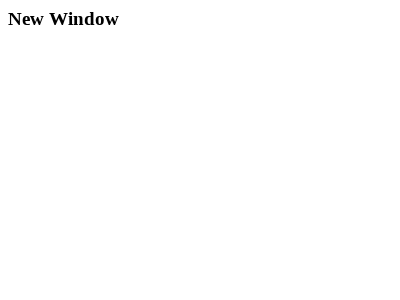

Popup window fully loaded (domcontentloaded)
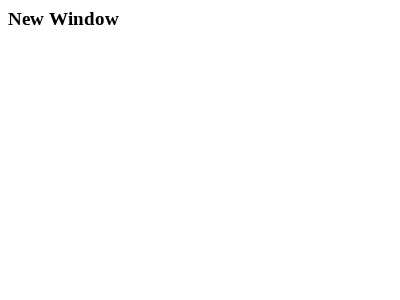

Closed popup window
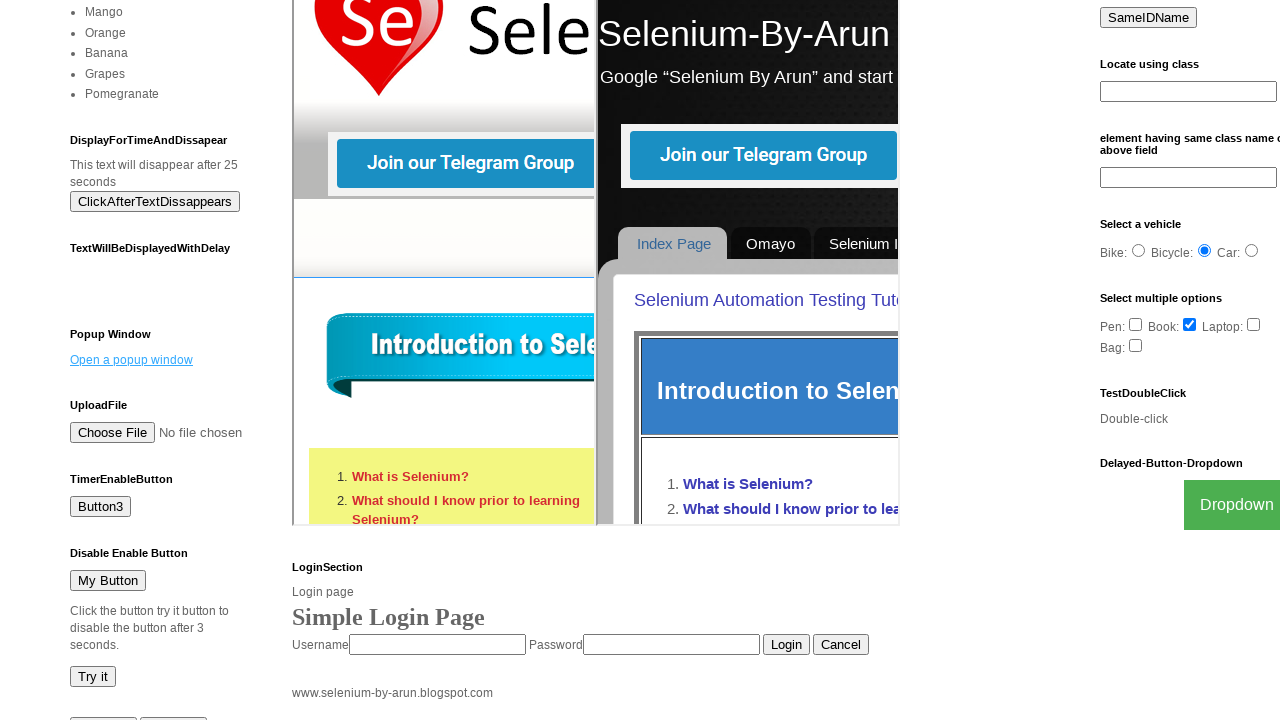

Verified parent window is still open - popup link element found
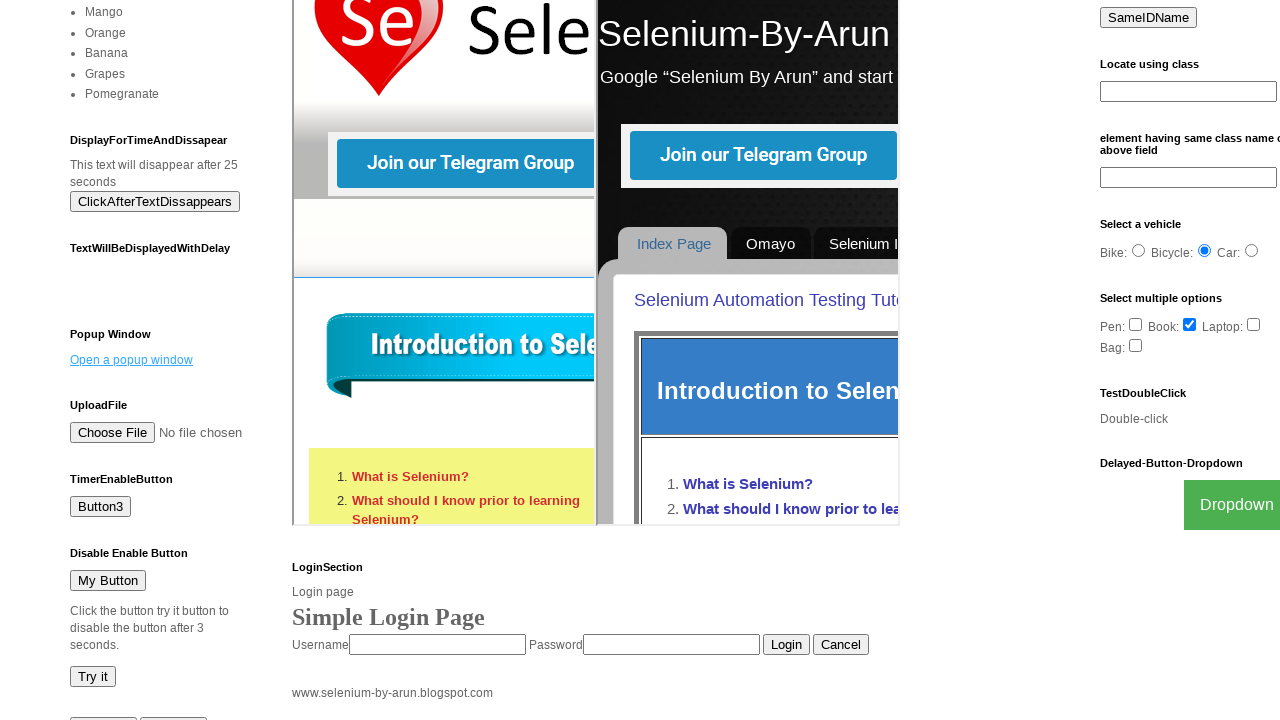

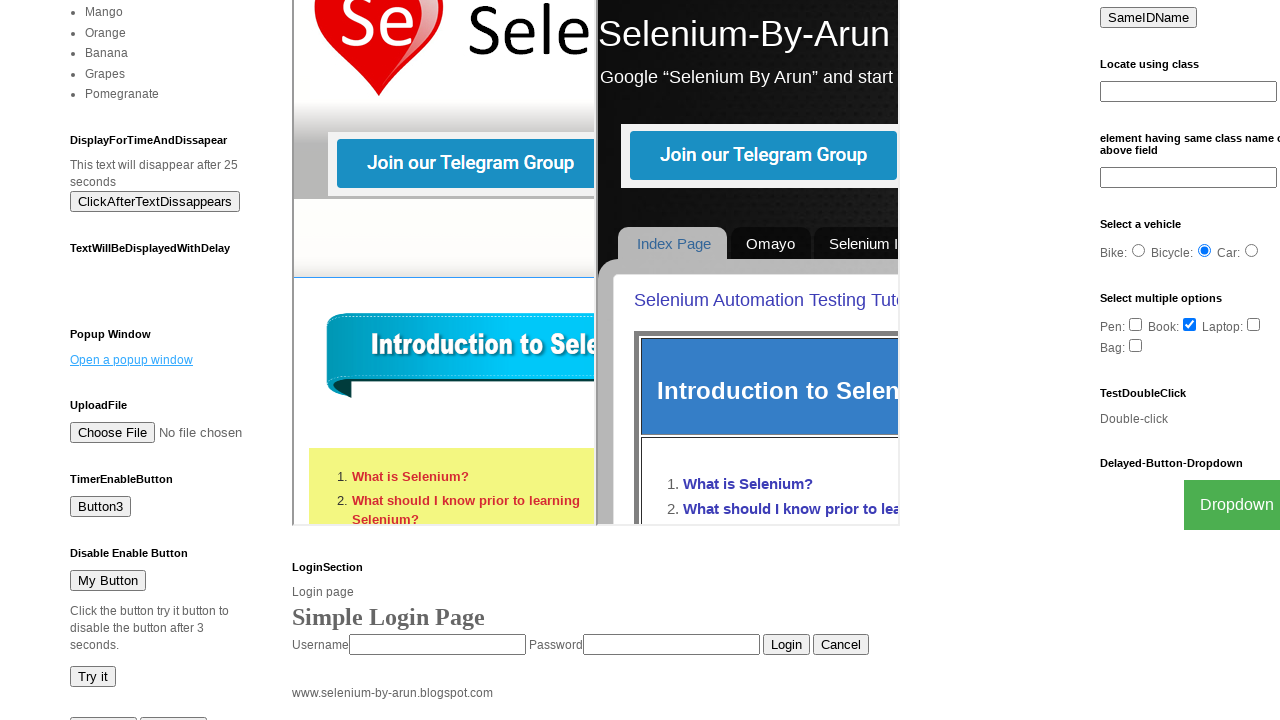